Navigates to a Stepik lesson page, fills in an answer in the textarea field, and clicks the submit button to submit the response.

Starting URL: https://stepik.org/lesson/25969/step/12

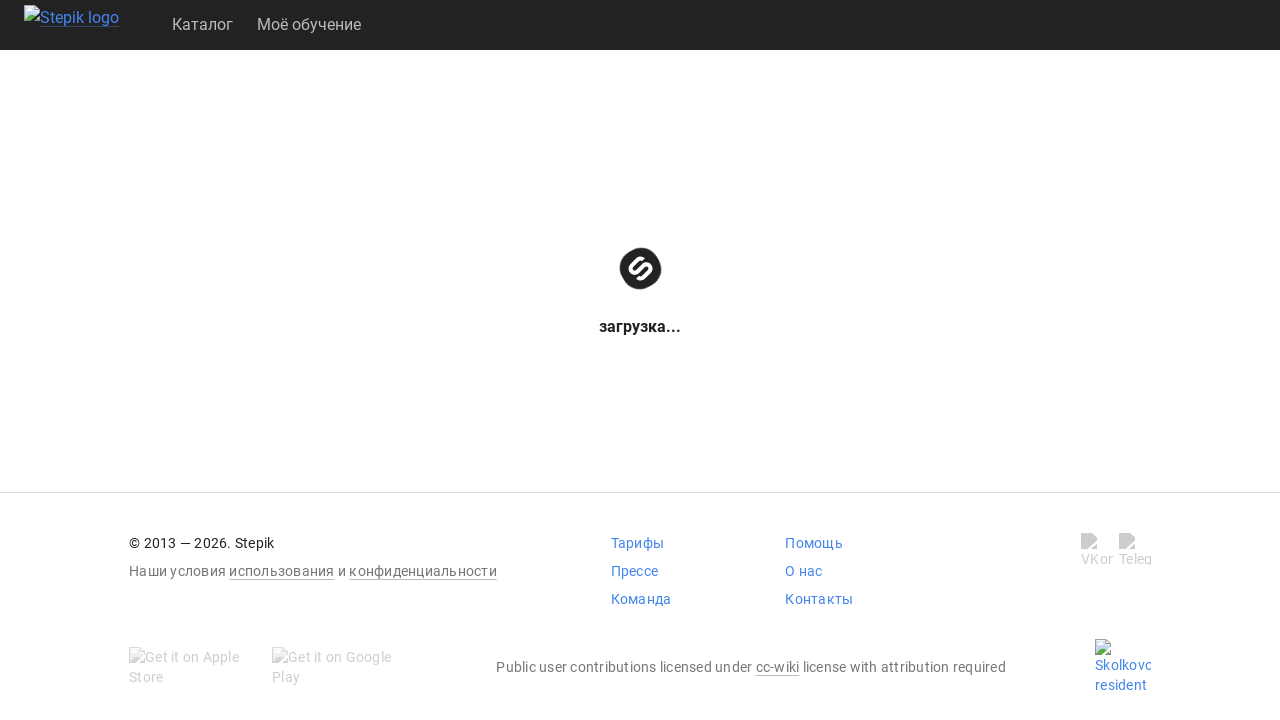

Waited for textarea field to be visible
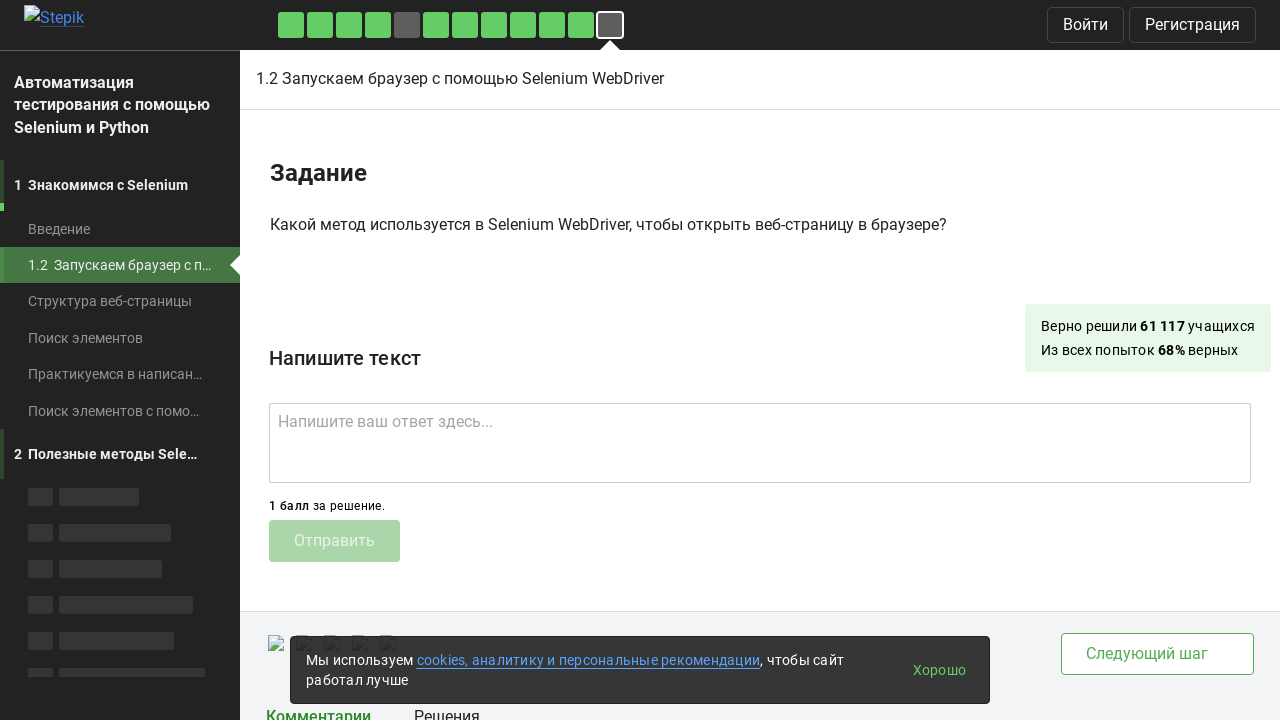

Filled textarea with answer 'get()' on .textarea
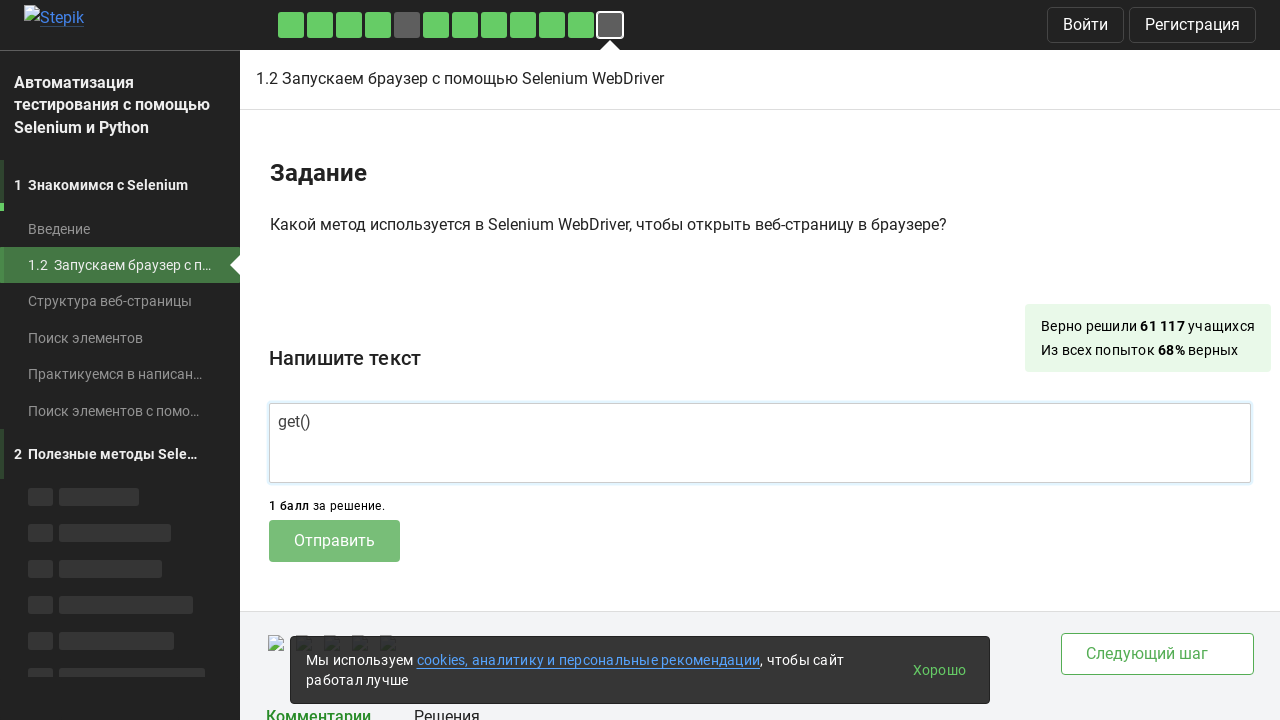

Clicked submit button to submit answer at (334, 541) on .submit-submission
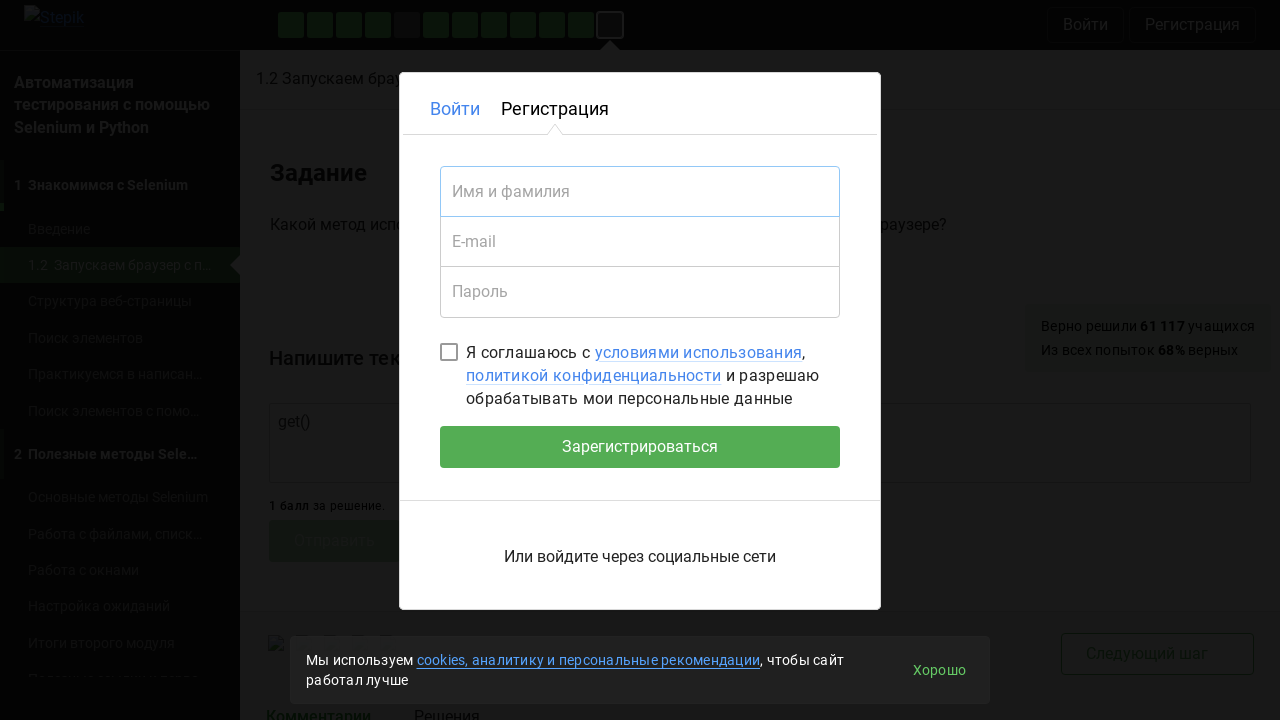

Waited 2 seconds for submission response
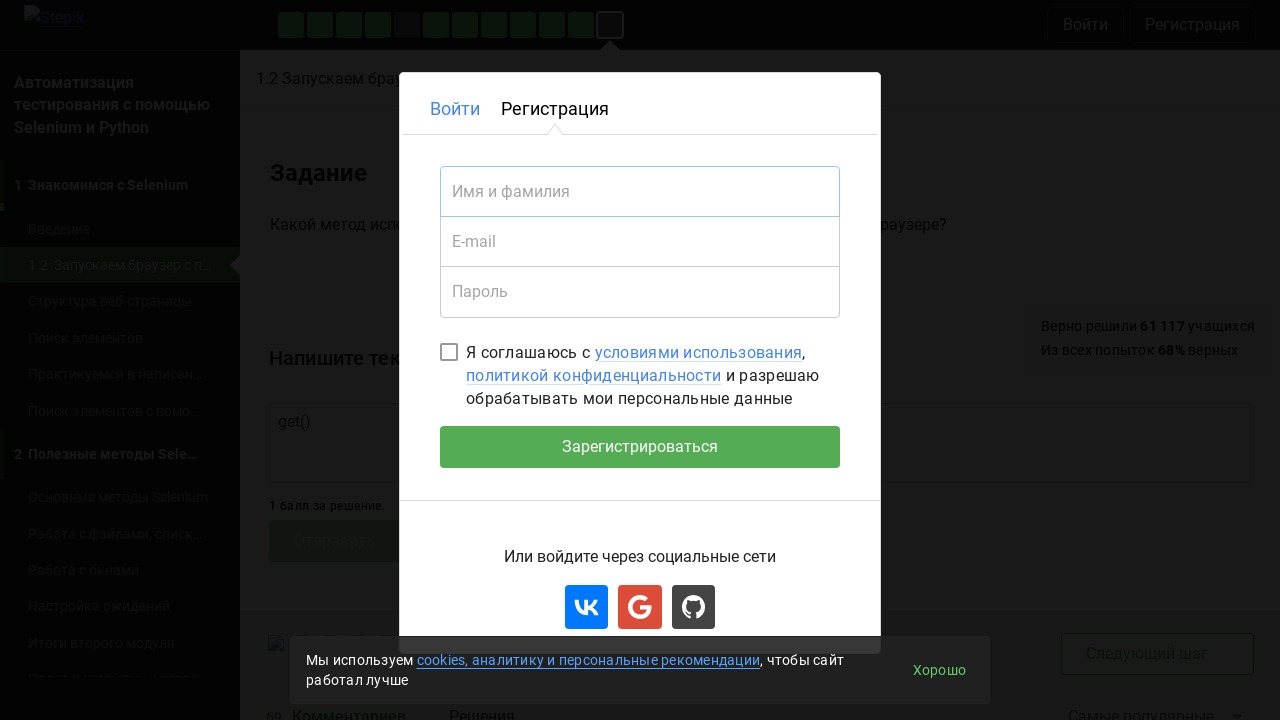

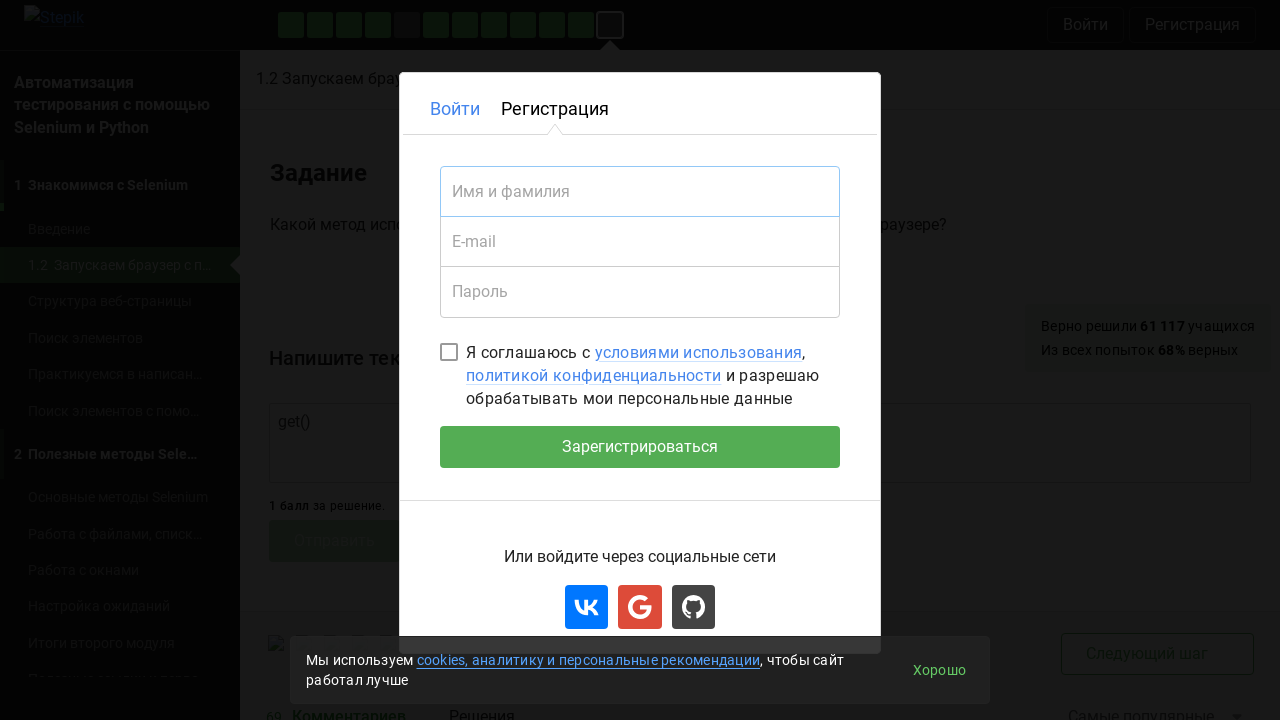